Navigates to Rahul Shetty Academy website and verifies the page loads by checking the title is accessible

Starting URL: https://rahulshettyacademy.com

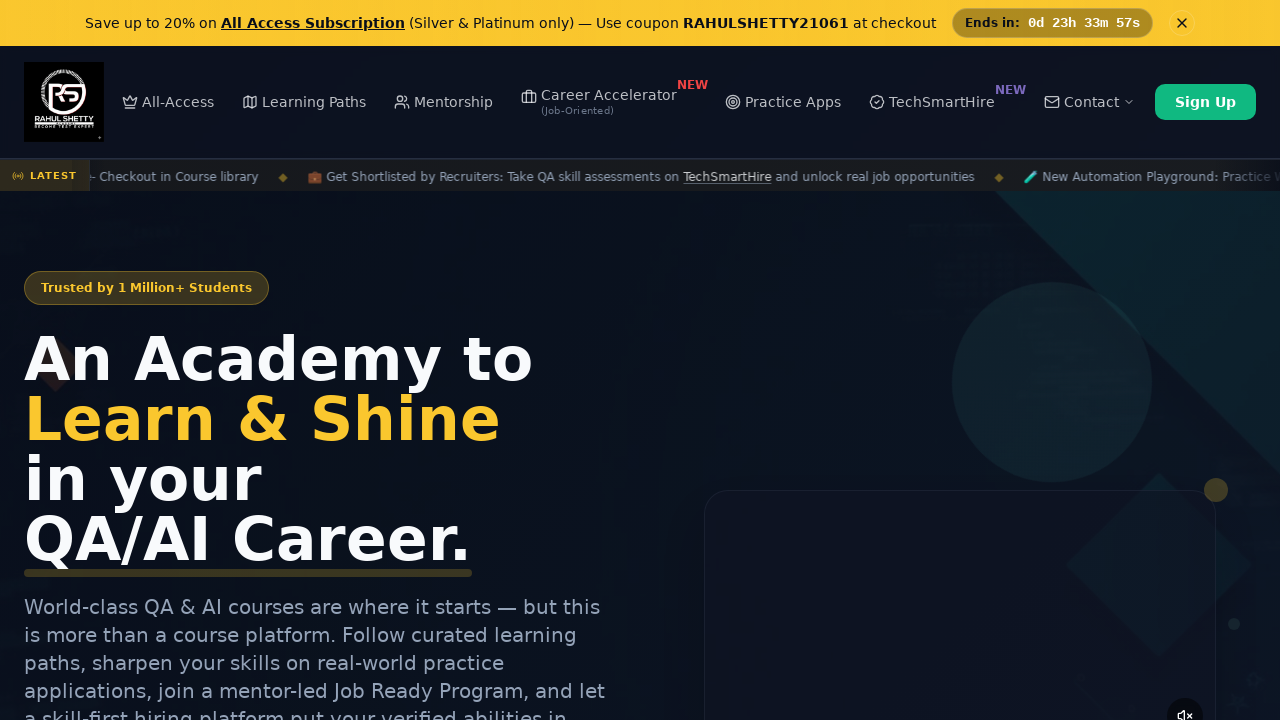

Waited for page to reach domcontentloaded state
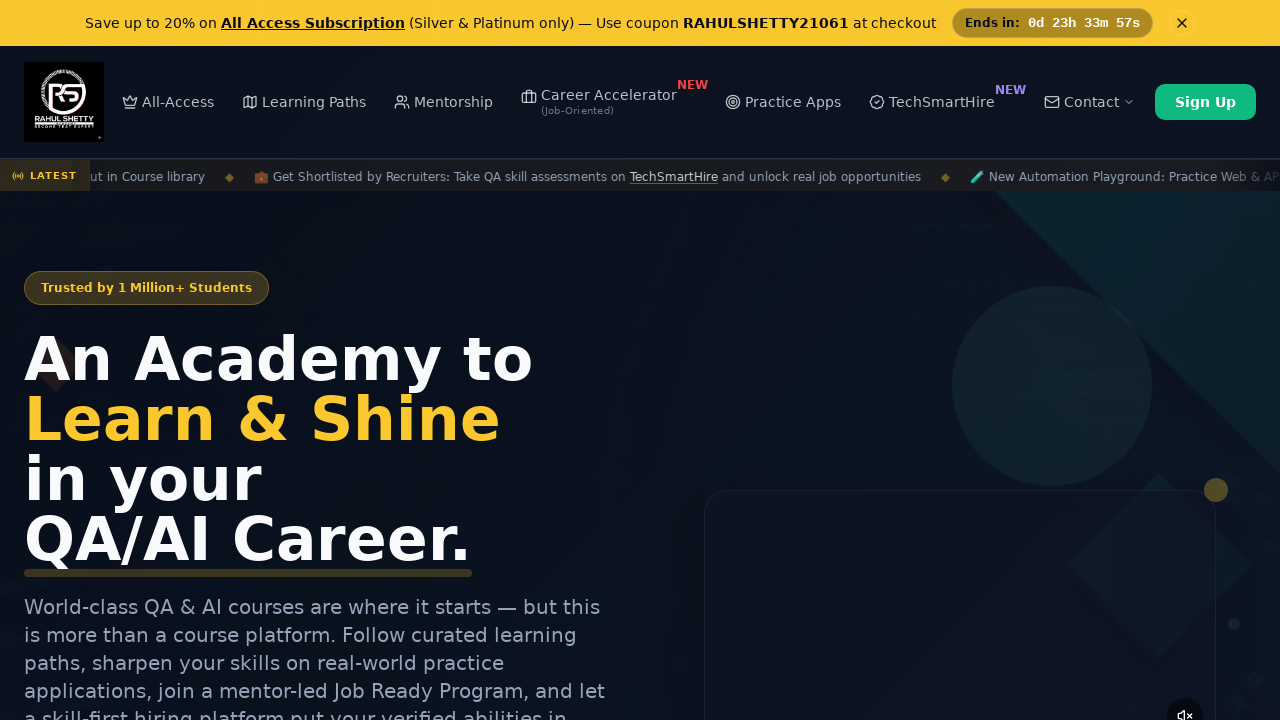

Retrieved page title
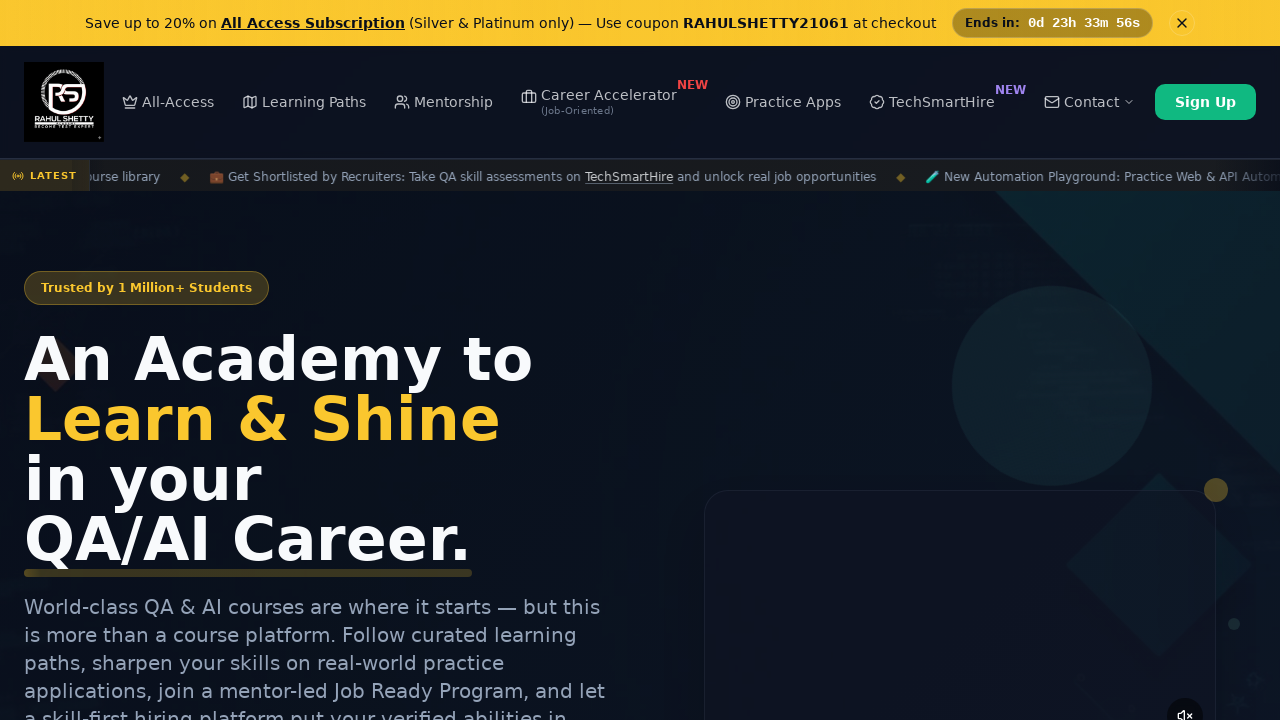

Verified page title is accessible and not empty
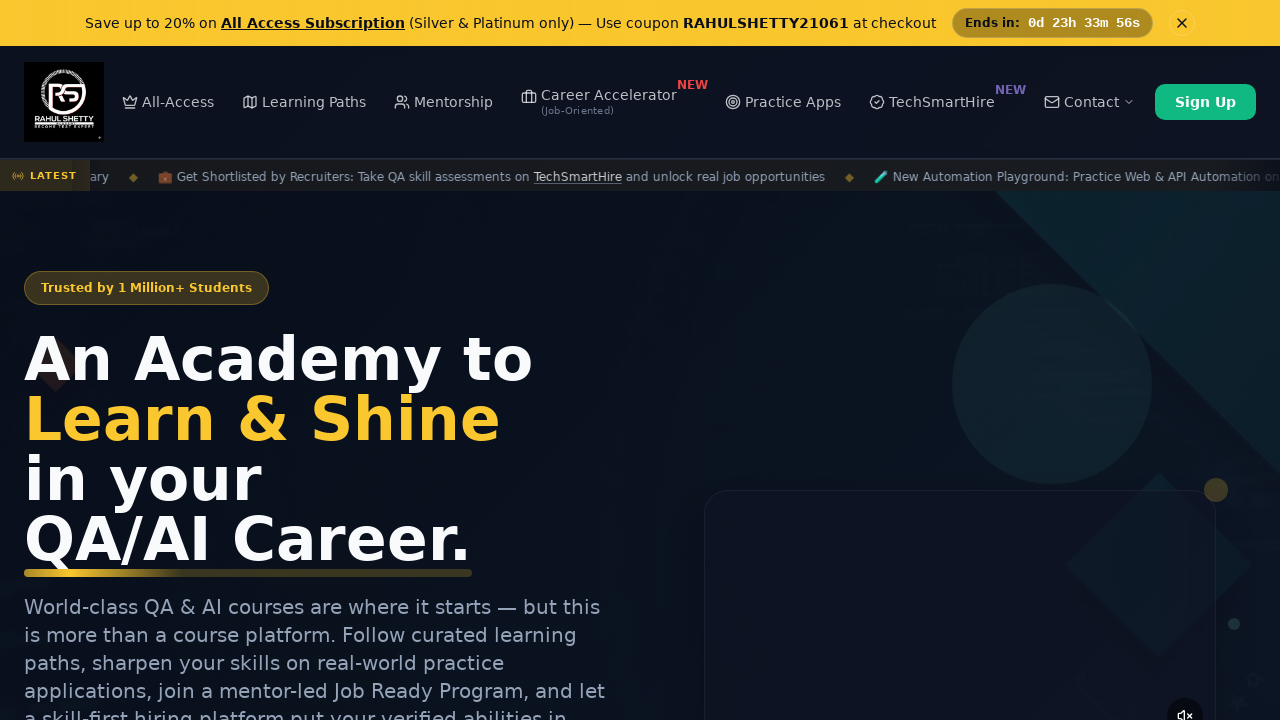

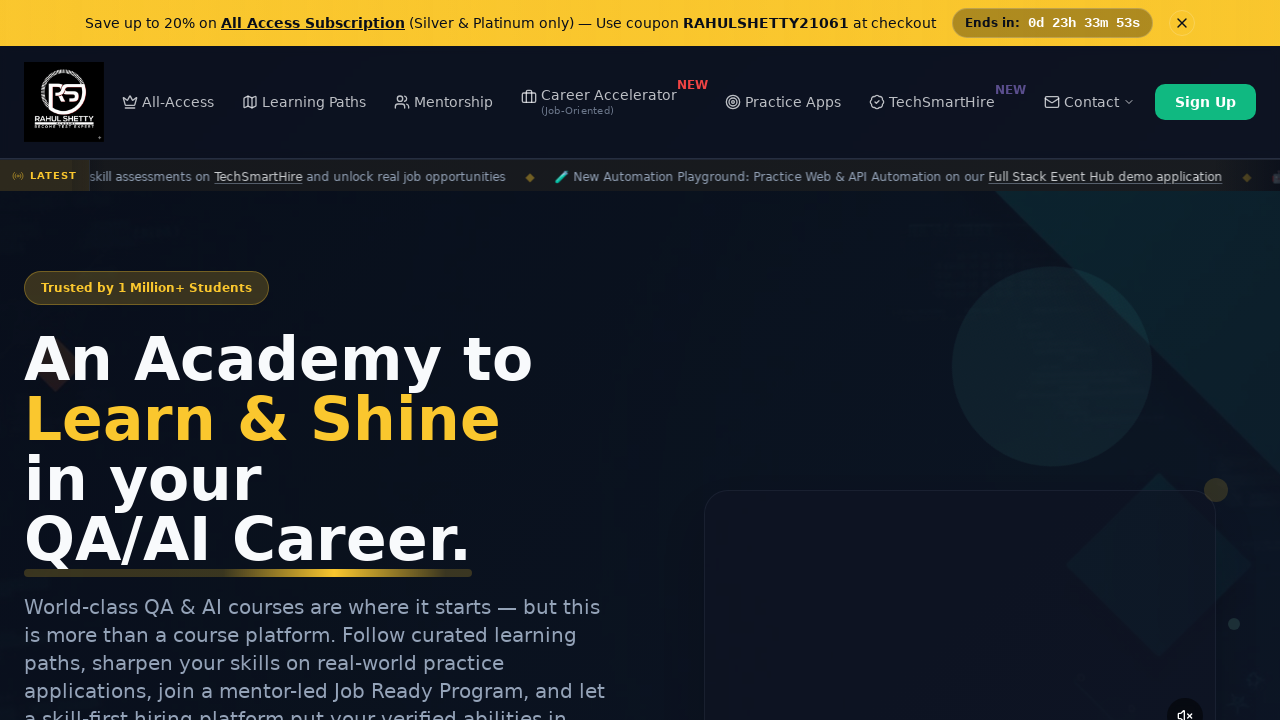